Tests multi-select dropdown functionality by selecting options using different methods (visible text, index, value) and then deselecting an option

Starting URL: https://v1.training-support.net/selenium/selects

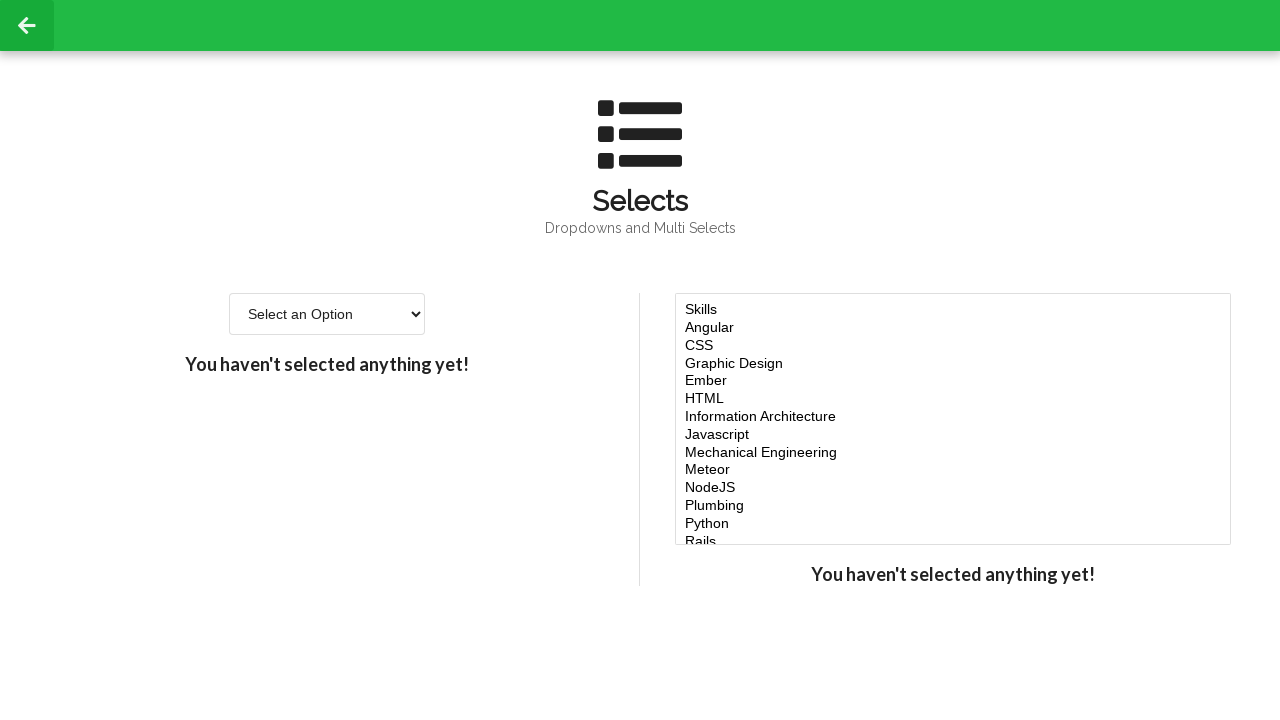

Selected 'Javascript' option by visible text from multi-select dropdown on #multi-select
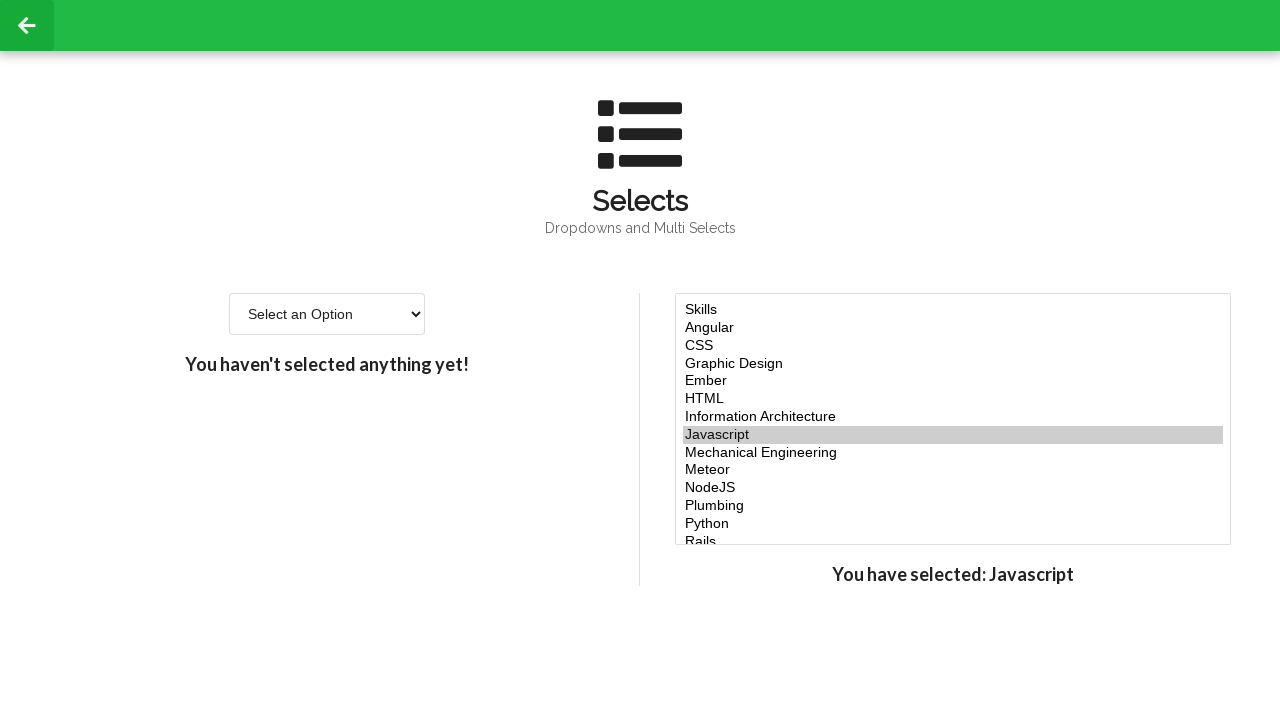

Selected option at index 4 from multi-select dropdown on #multi-select
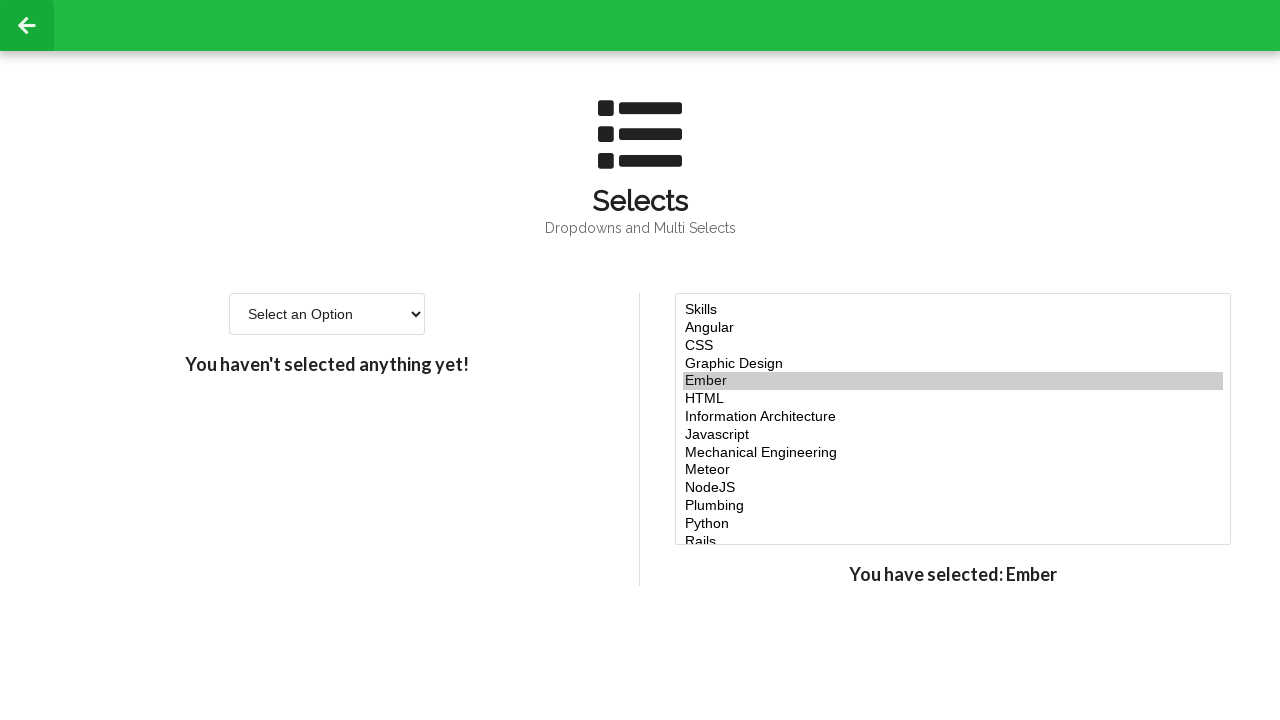

Selected option at index 5 from multi-select dropdown on #multi-select
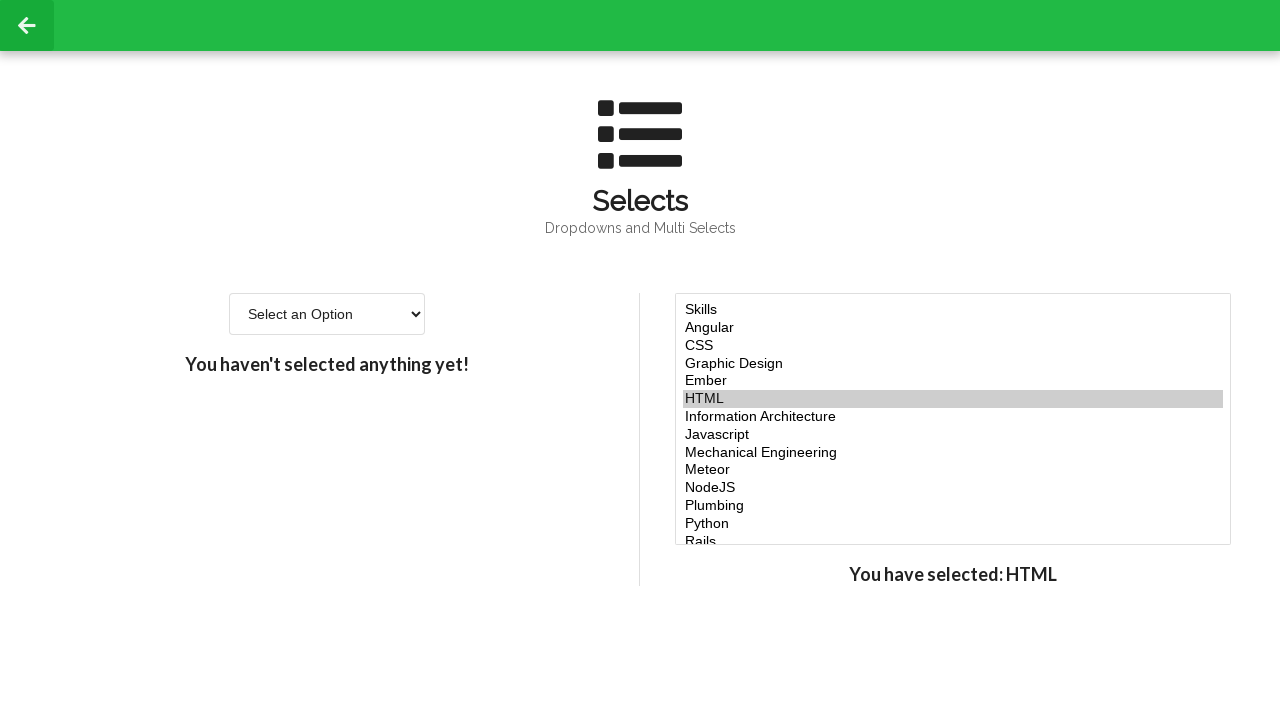

Selected option with value 'node' from multi-select dropdown on #multi-select
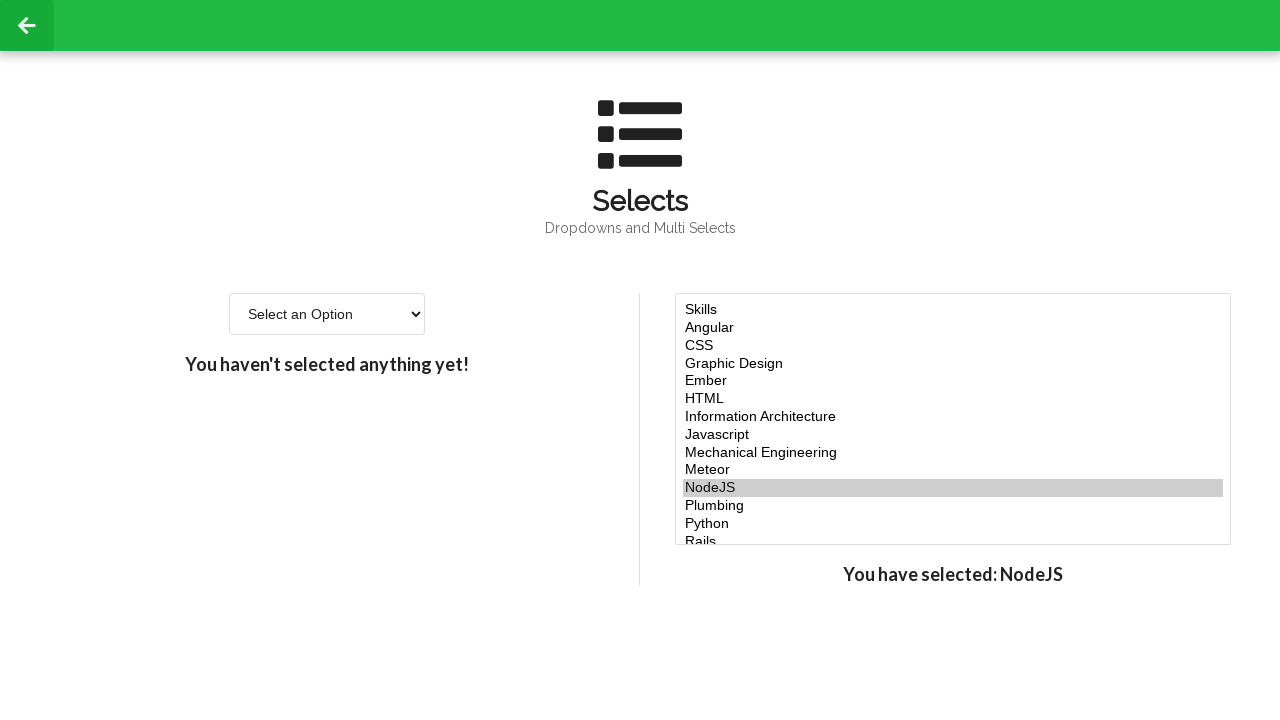

Deselected option at index 7 by Ctrl+clicking to toggle selection at (953, 435) on #multi-select option >> nth=7
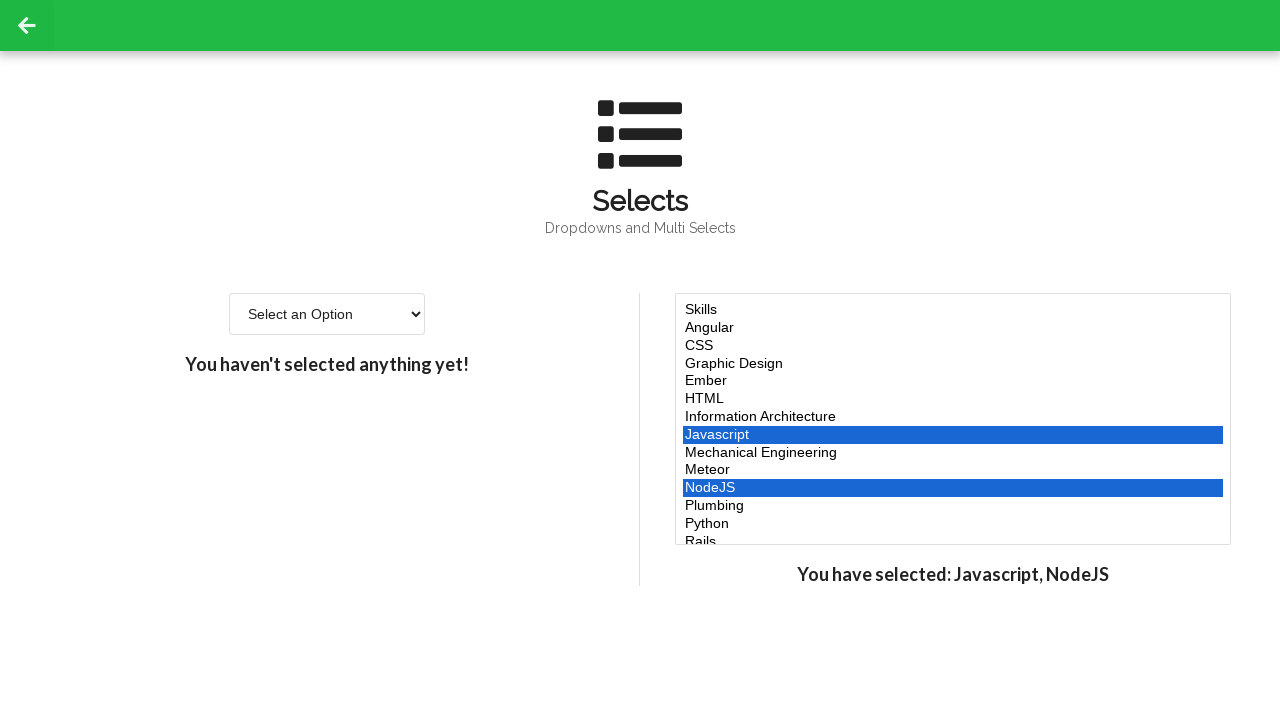

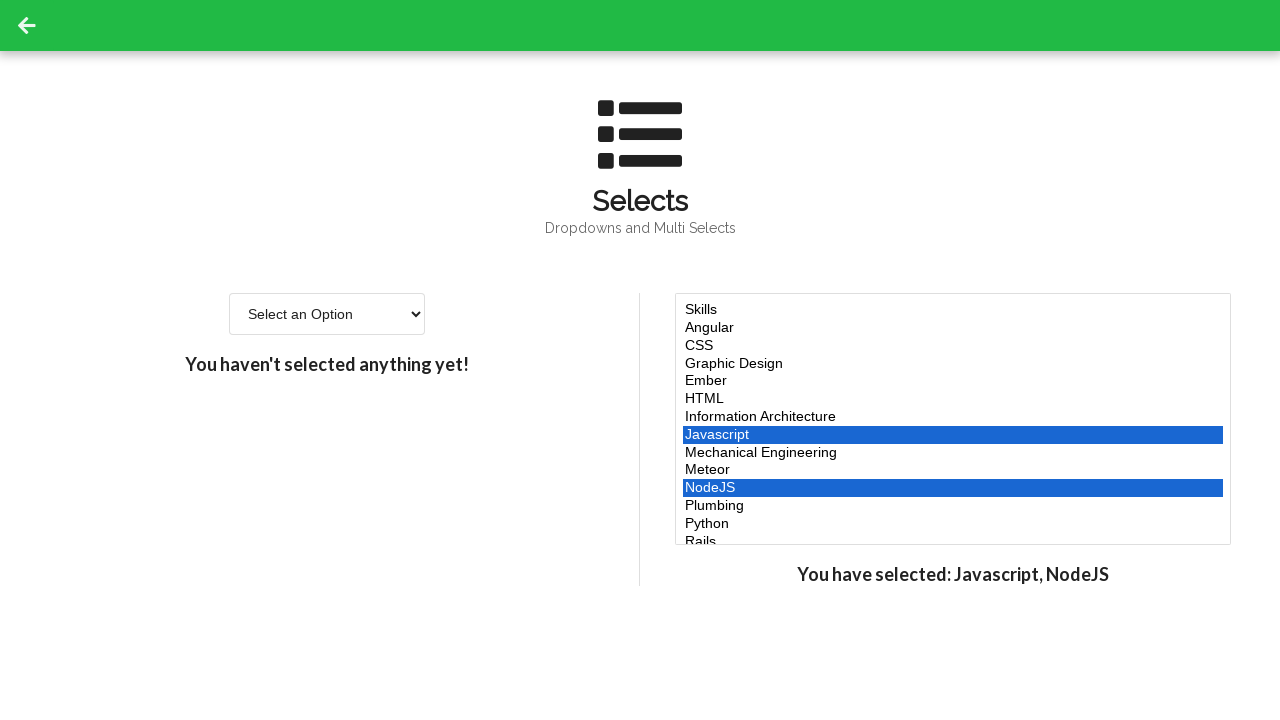